Tests different button click interactions on the DemoQA buttons page including double click, right click, and regular click buttons

Starting URL: https://demoqa.com/buttons

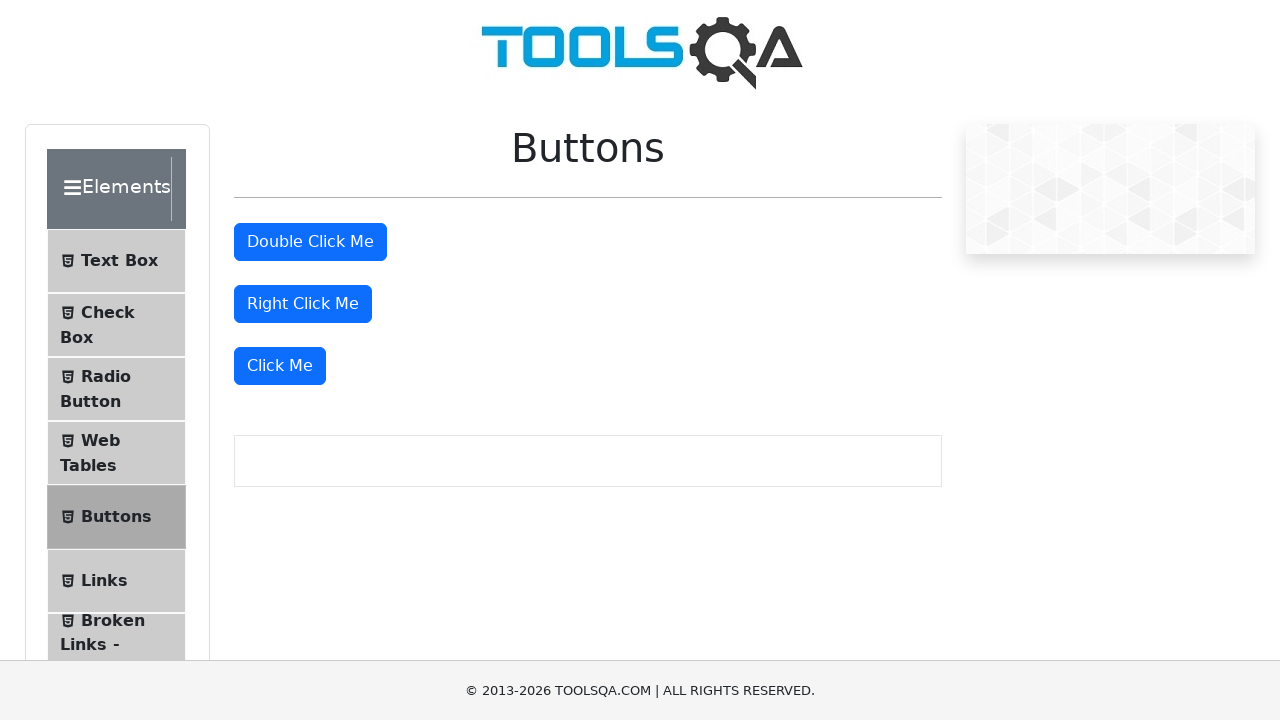

Clicked the double click button at (310, 242) on #doubleClickBtn
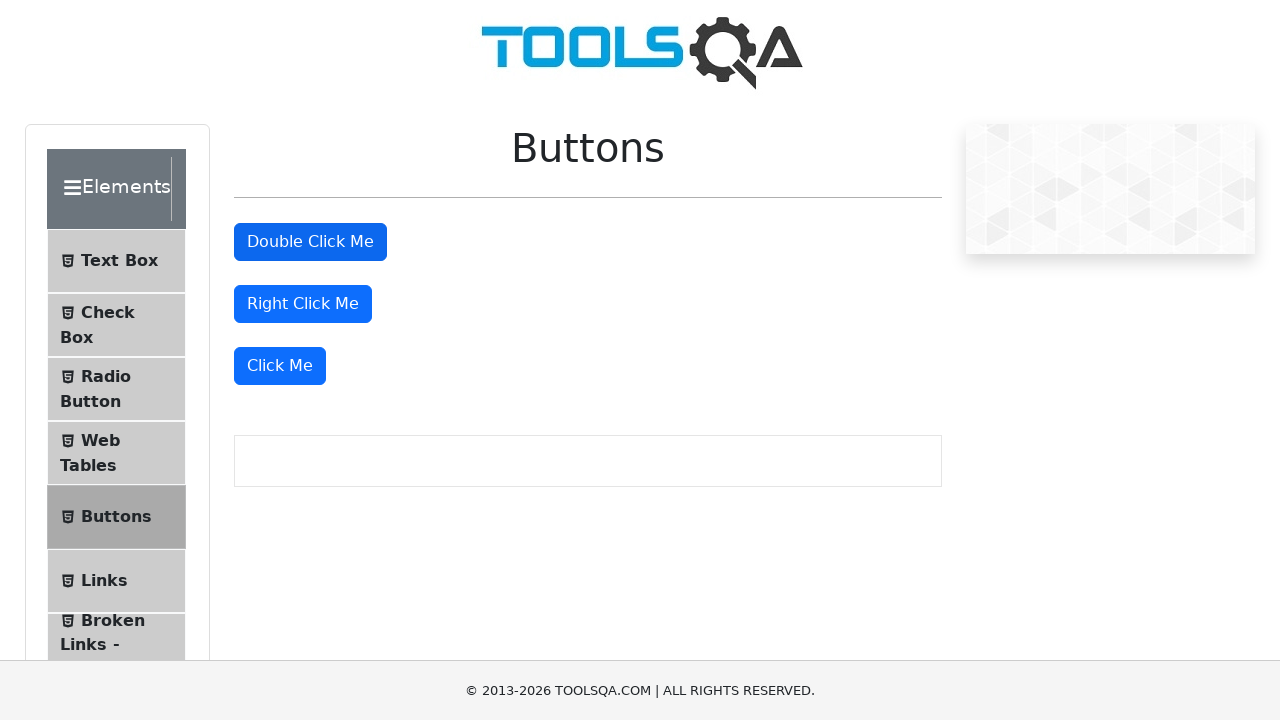

Clicked the right click button at (303, 304) on #rightClickBtn
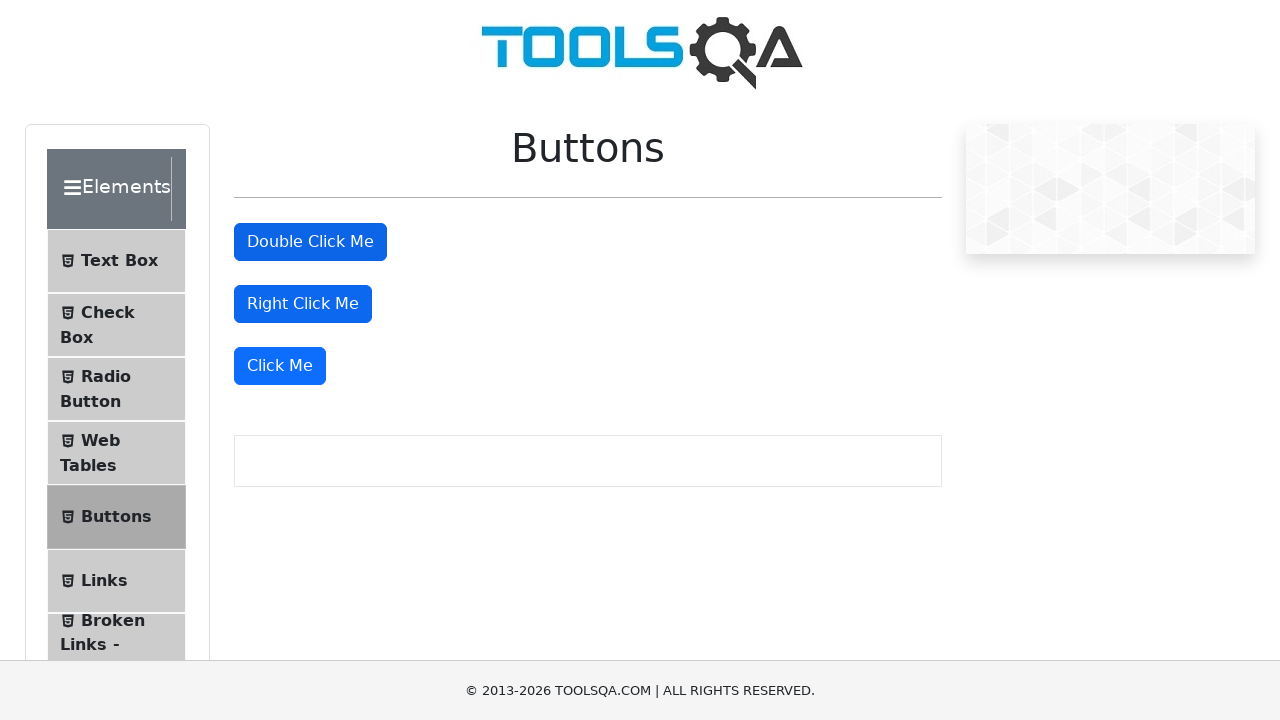

Clicked the regular click button at (280, 366) on xpath=//div[3]/button
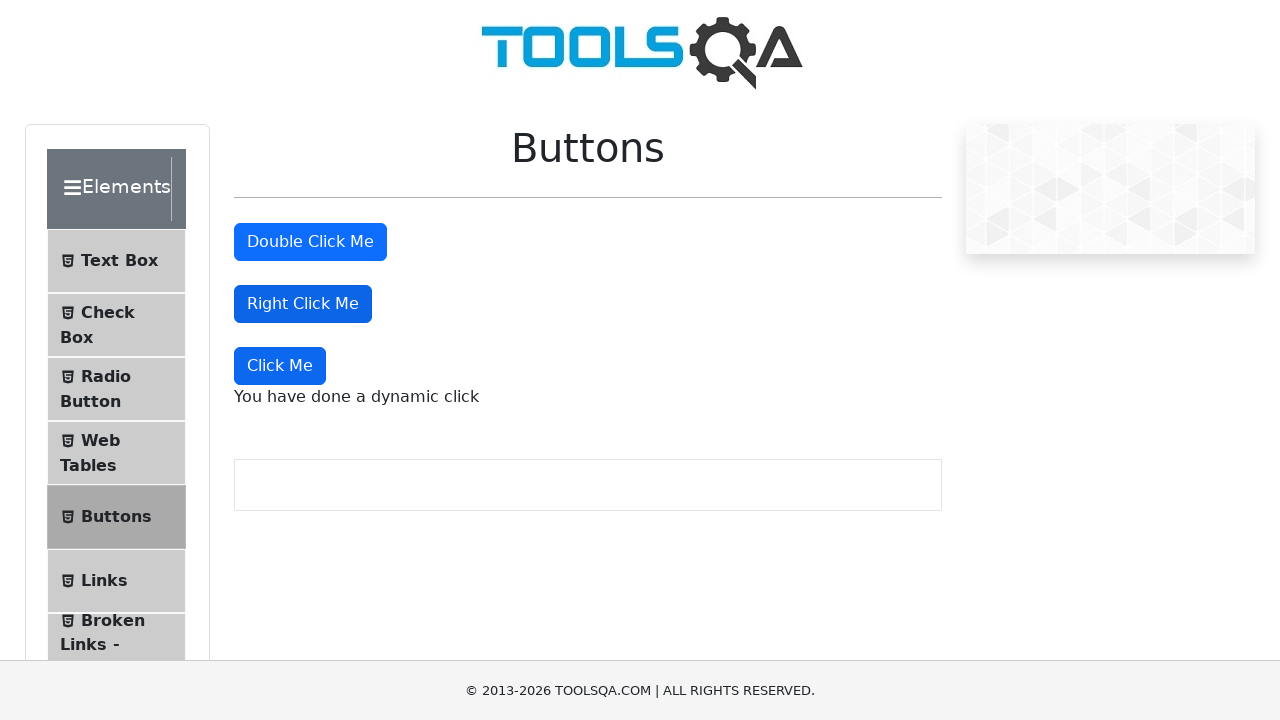

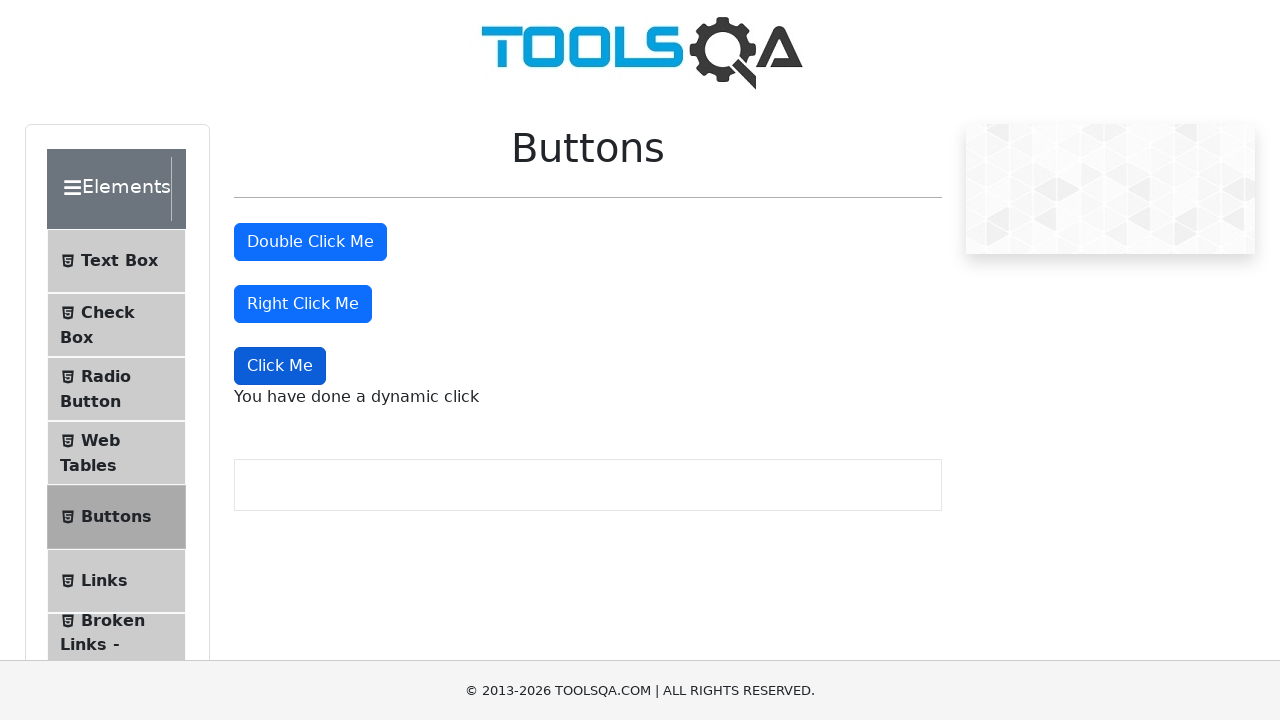